Tests jQuery UI slider functionality by switching to an iframe, then moving the slider forward multiple times and then backward multiple times using drag actions.

Starting URL: https://jqueryui.com/slider/

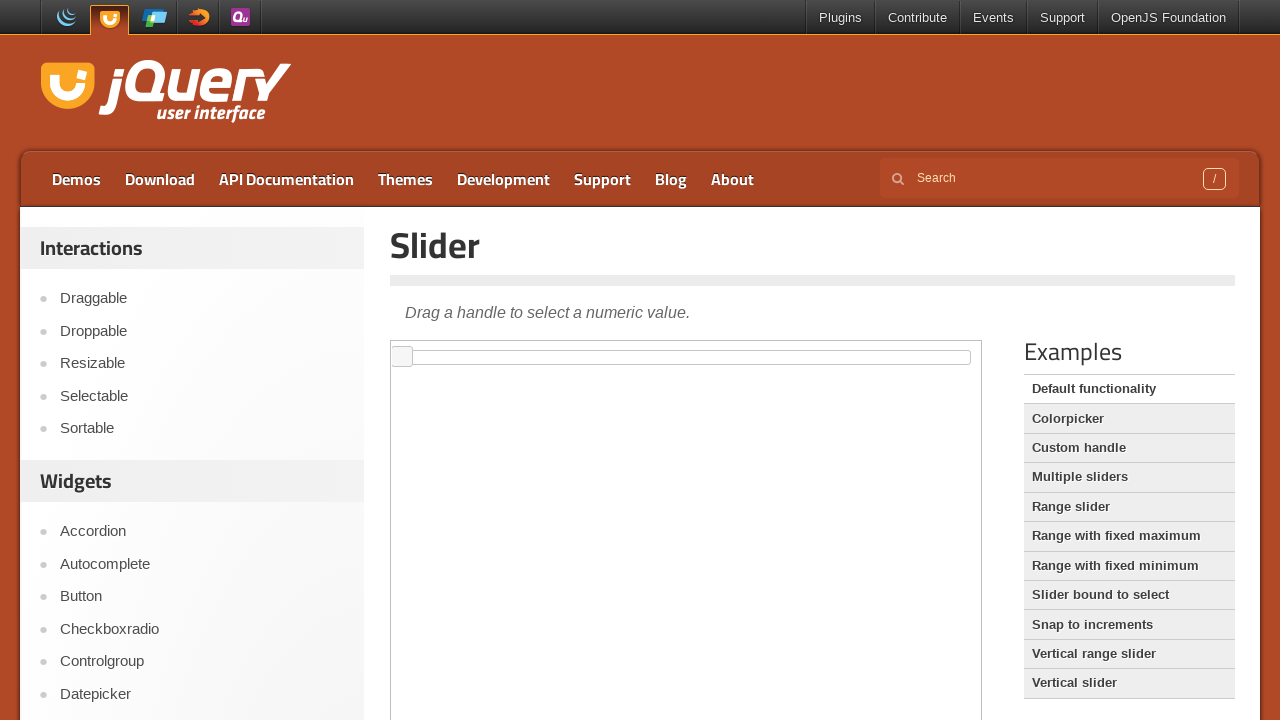

Located demo iframe
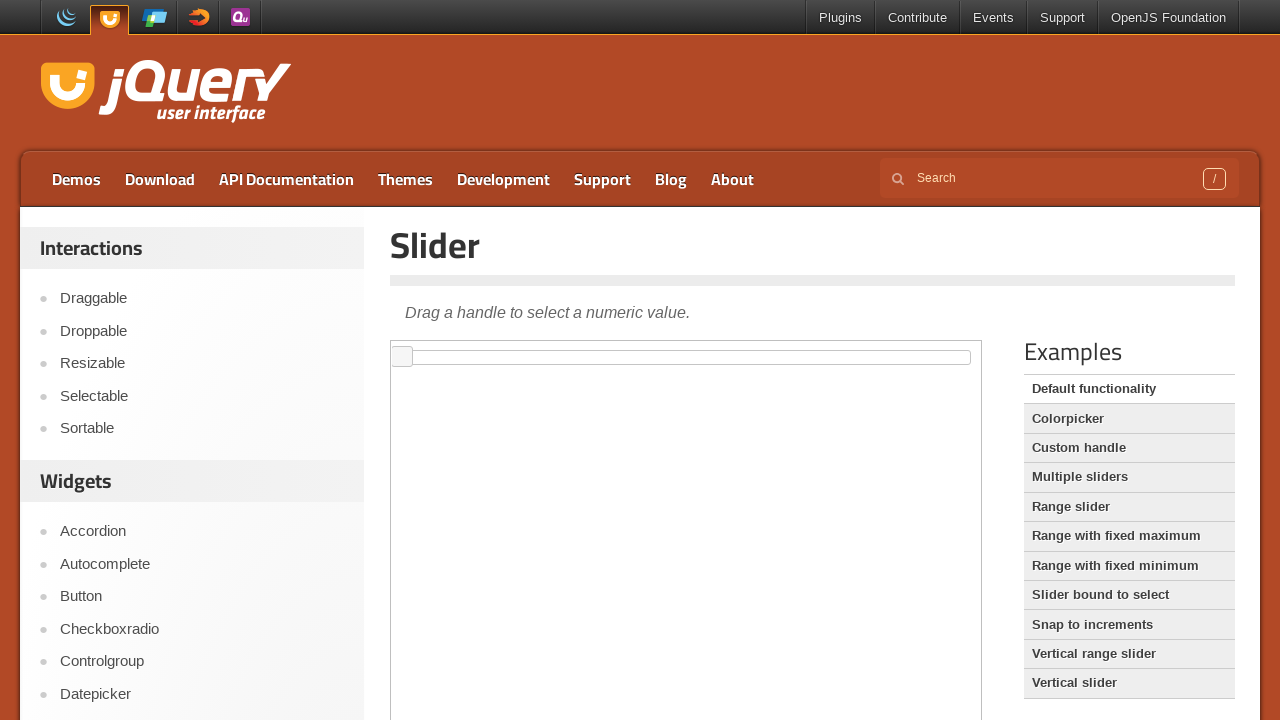

Located slider element within iframe
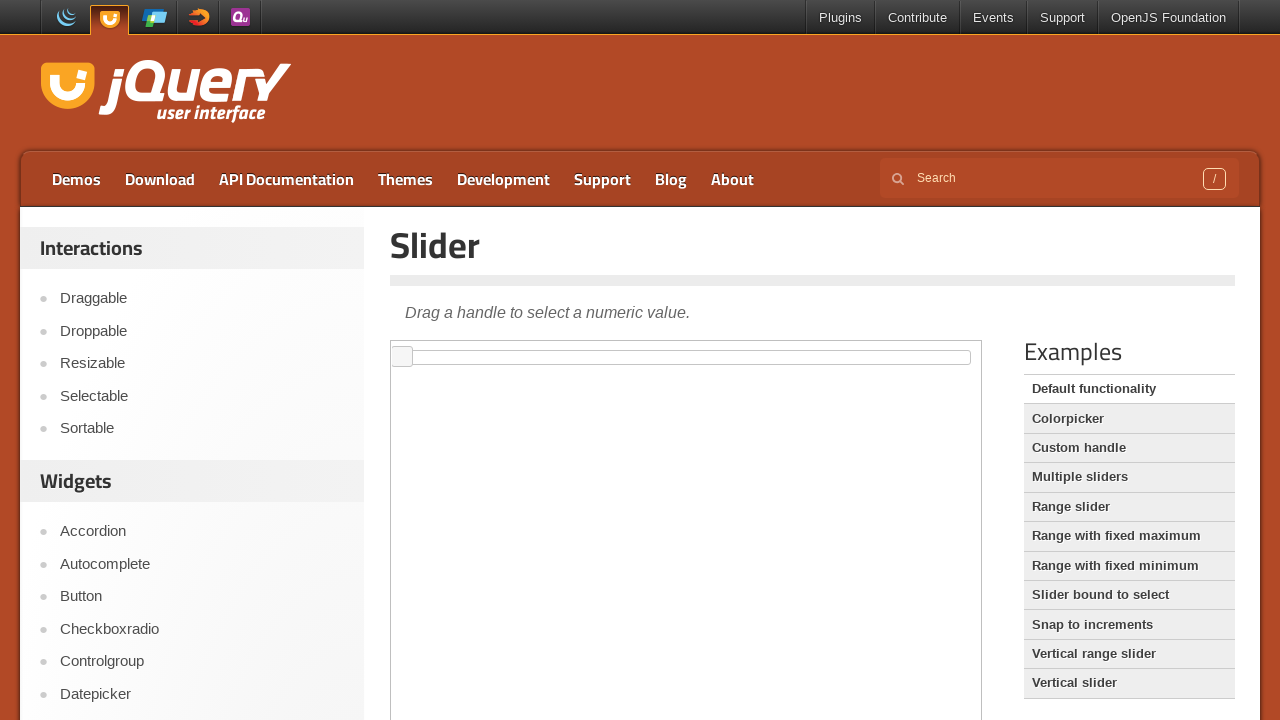

Slider became visible
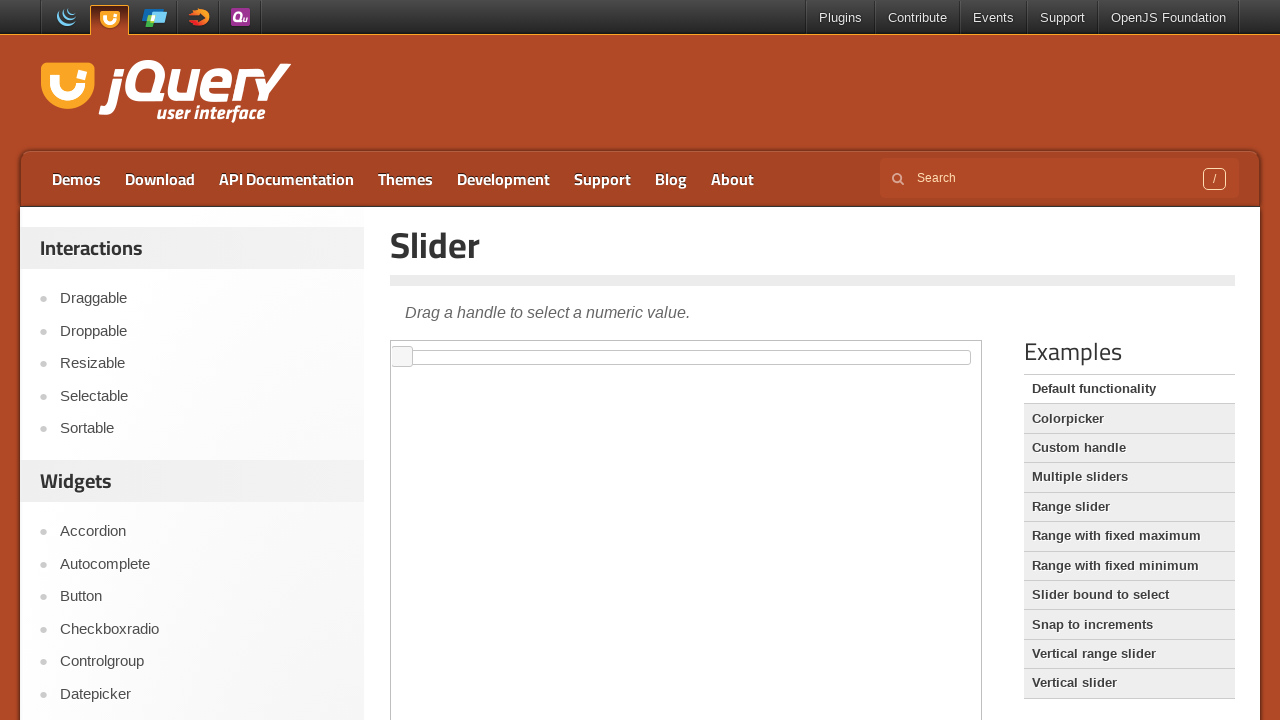

Located slider handle element
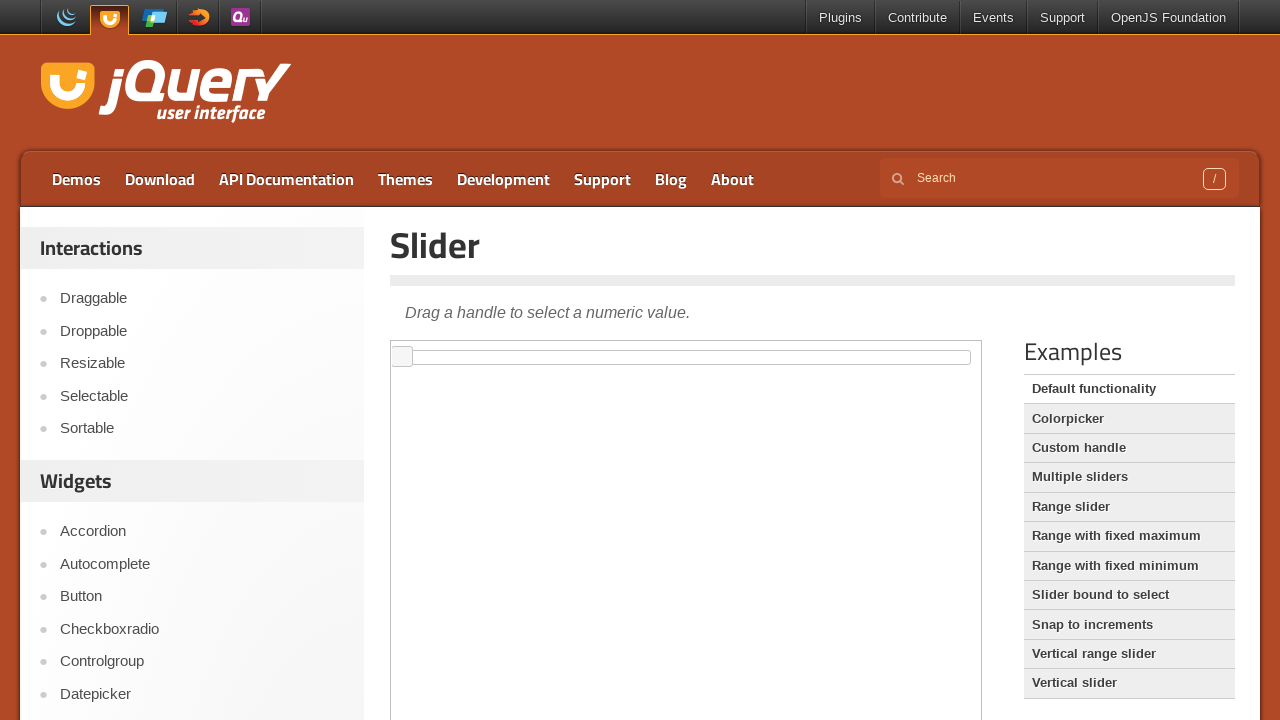

Dragged slider handle forward (iteration 1/3) at (493, 347)
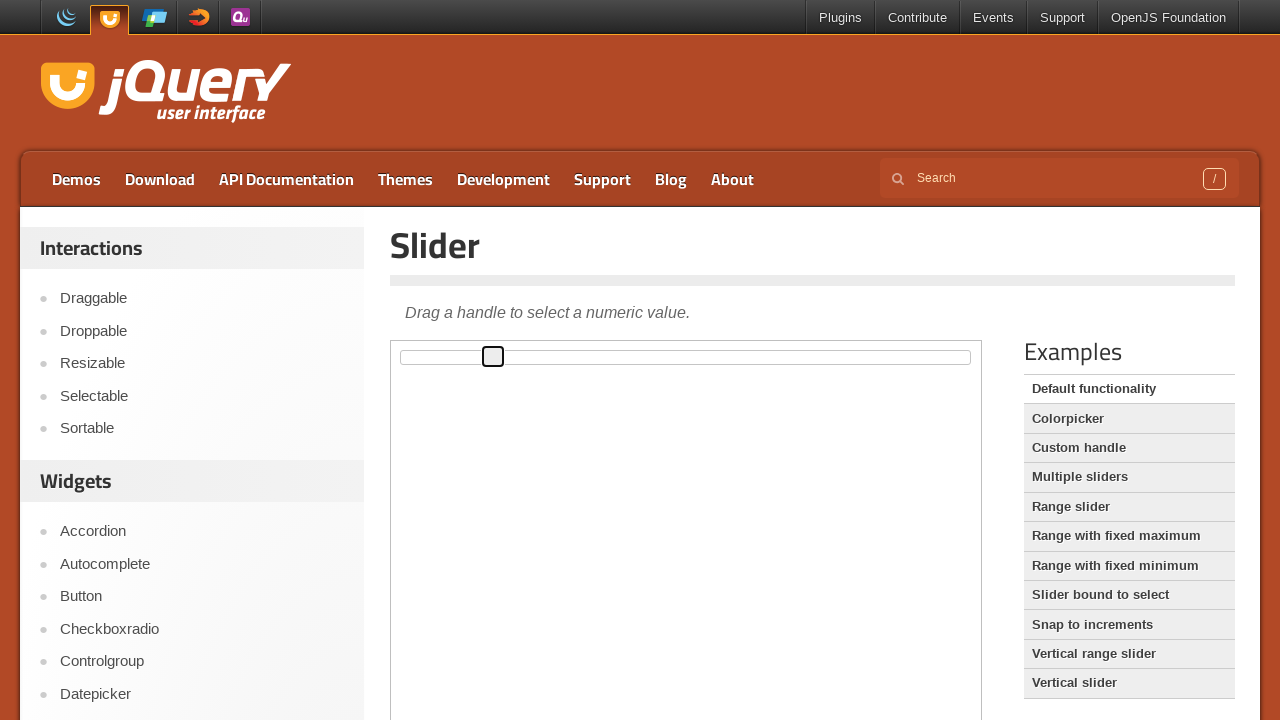

Dragged slider handle forward (iteration 2/3) at (584, 347)
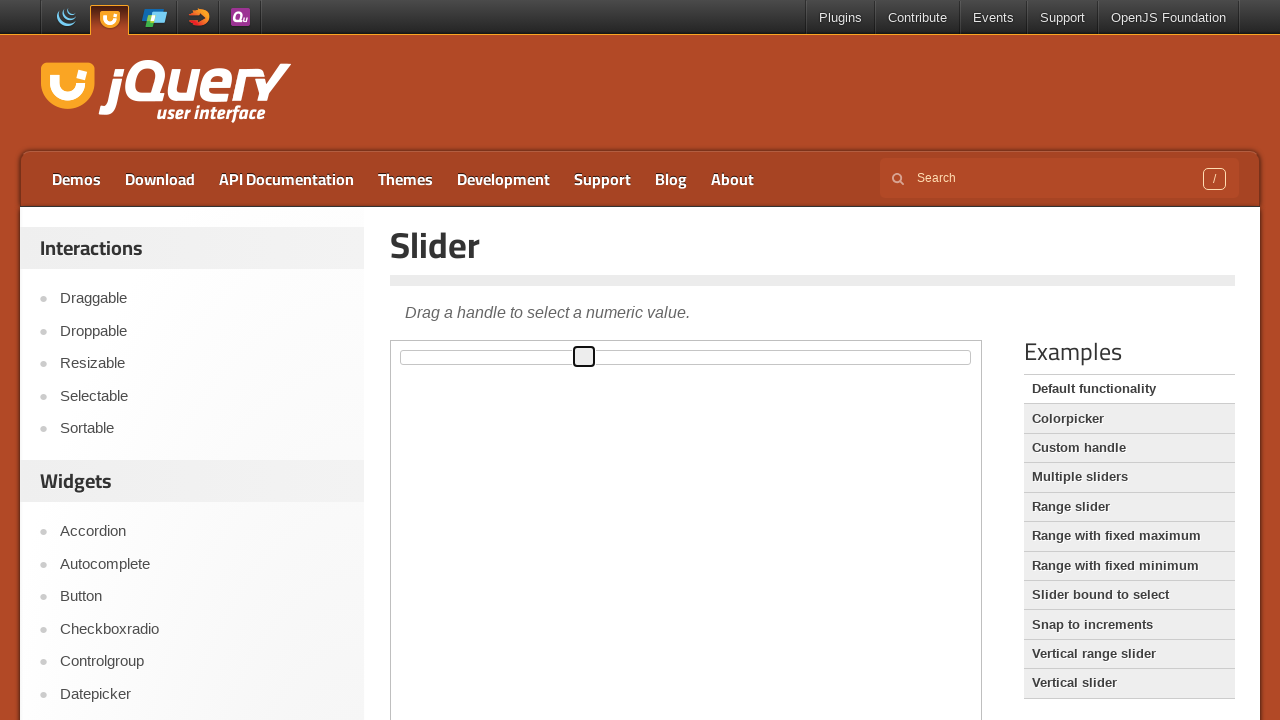

Dragged slider handle forward (iteration 3/3) at (675, 347)
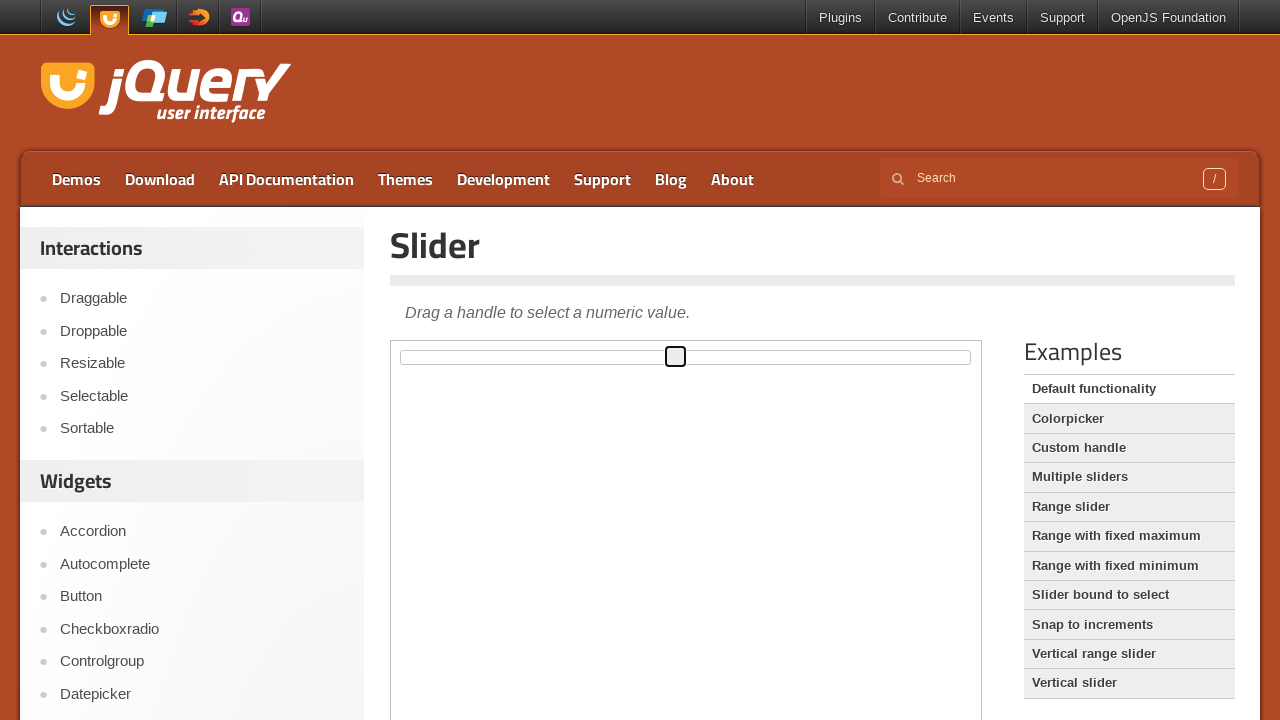

Dragged slider handle backward (iteration 1/3) at (566, 347)
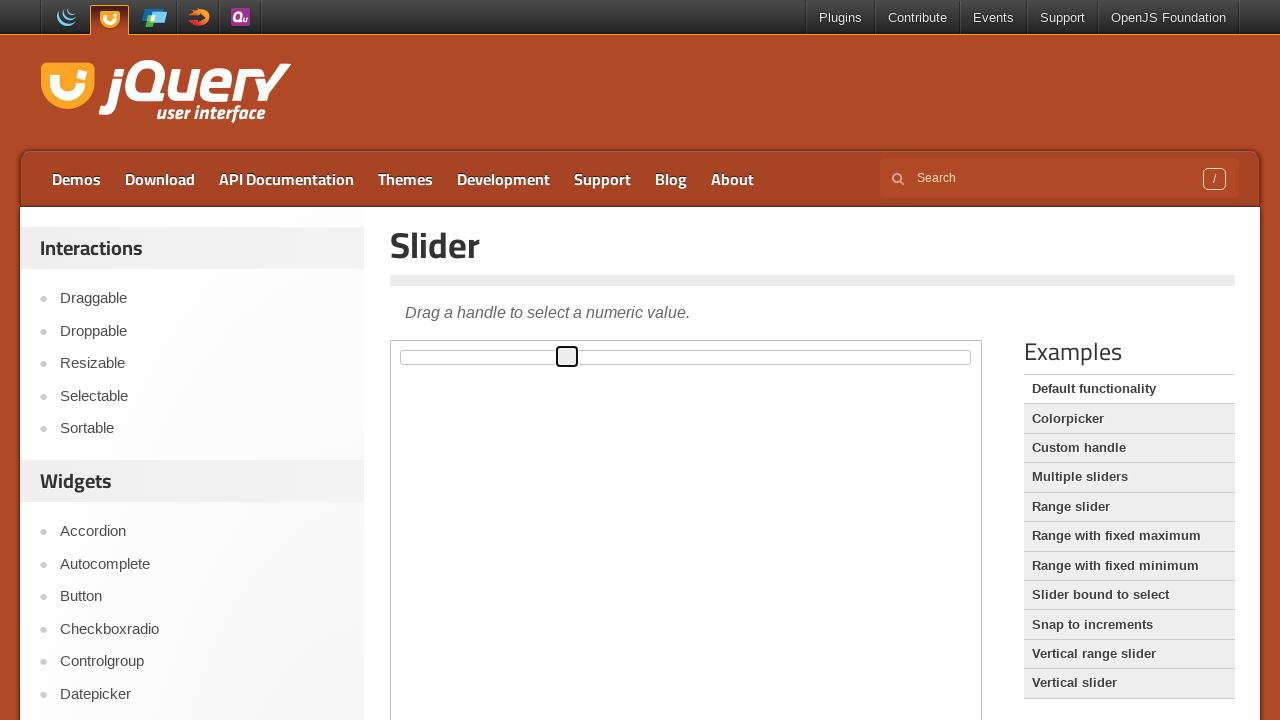

Dragged slider handle backward (iteration 2/3) at (458, 347)
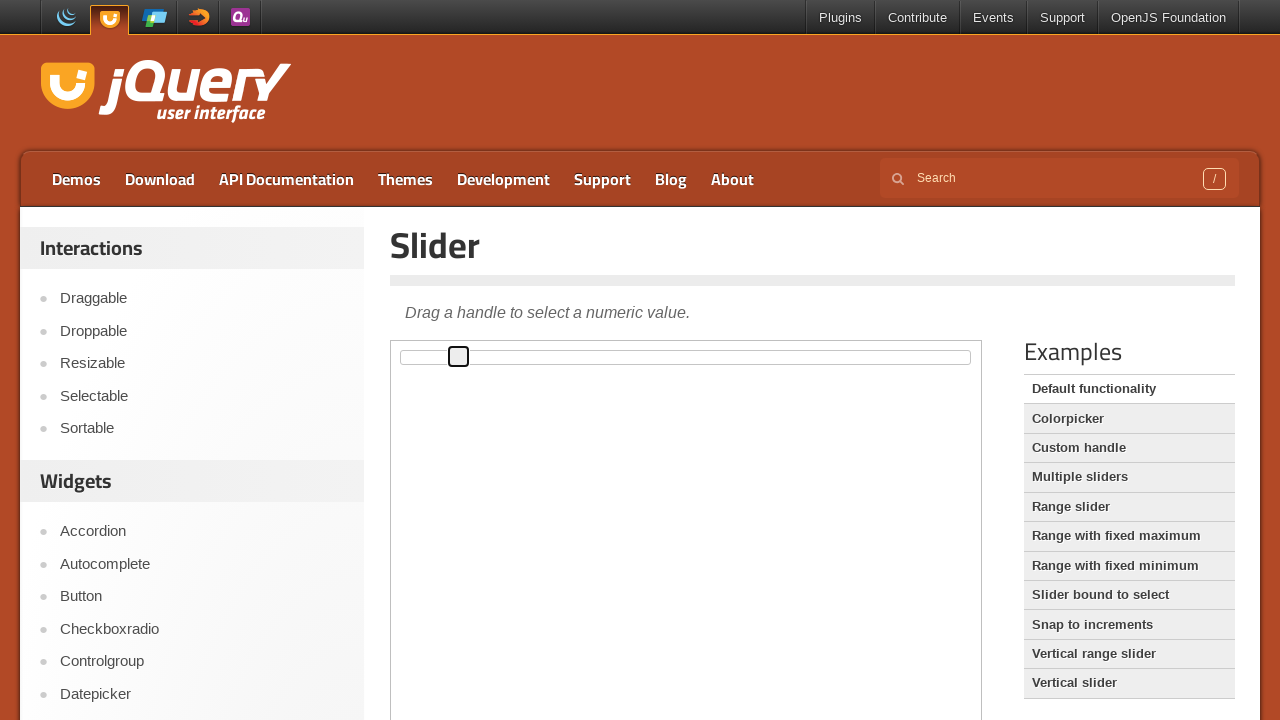

Dragged slider handle backward (iteration 3/3) at (349, 347)
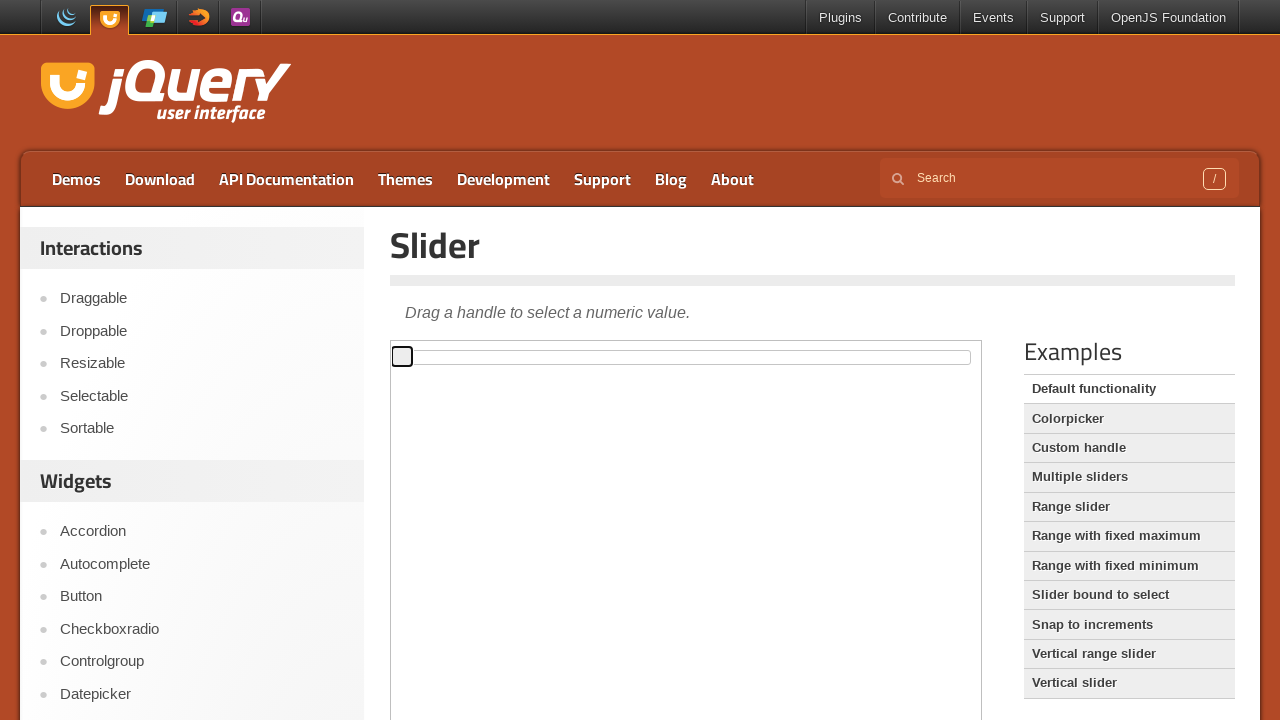

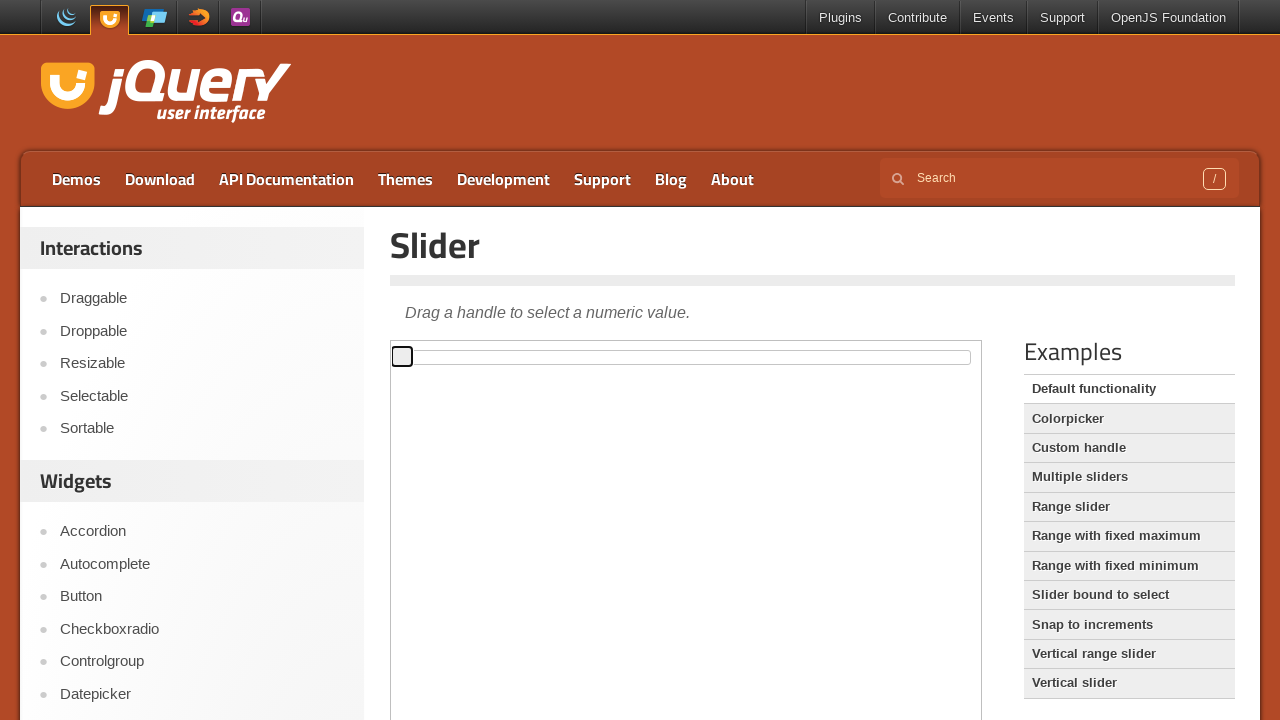